Tests adding todo items with non-English characters (Korean)

Starting URL: https://todomvc.com/examples/react/dist/

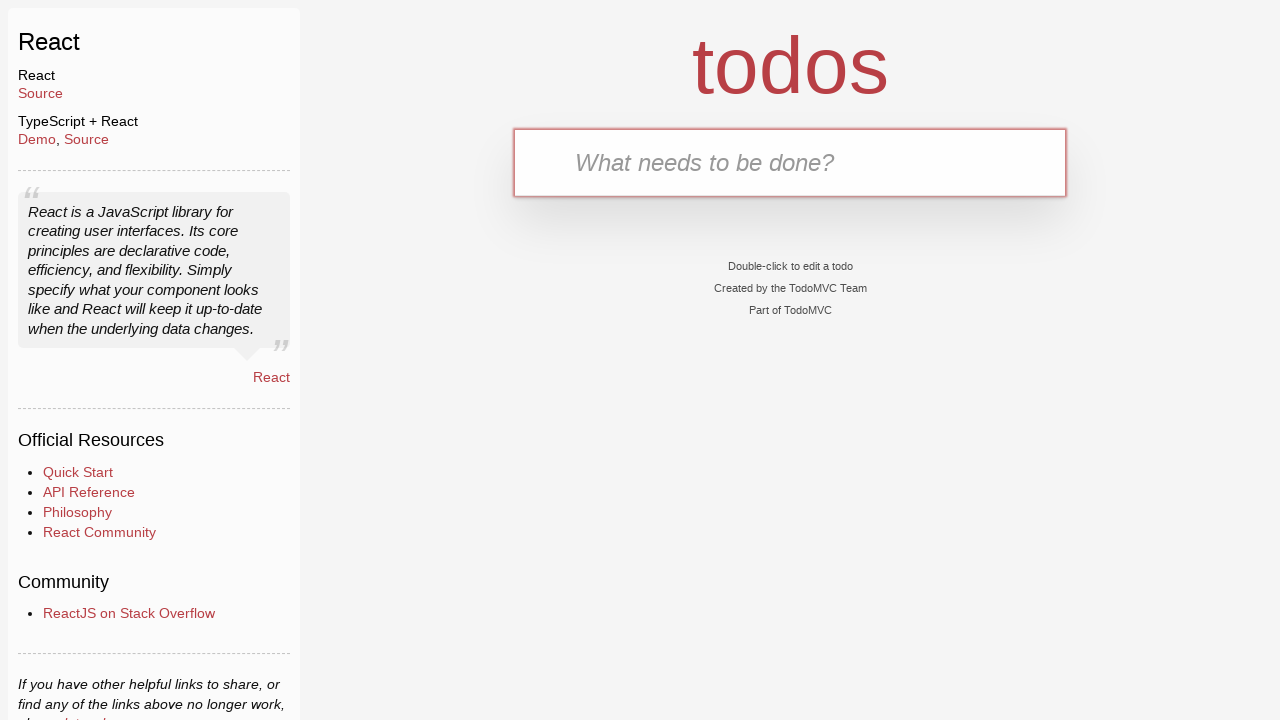

Filled new todo input with Korean text '고양이에게 먹이를 주다' (Feed the cat) on .new-todo
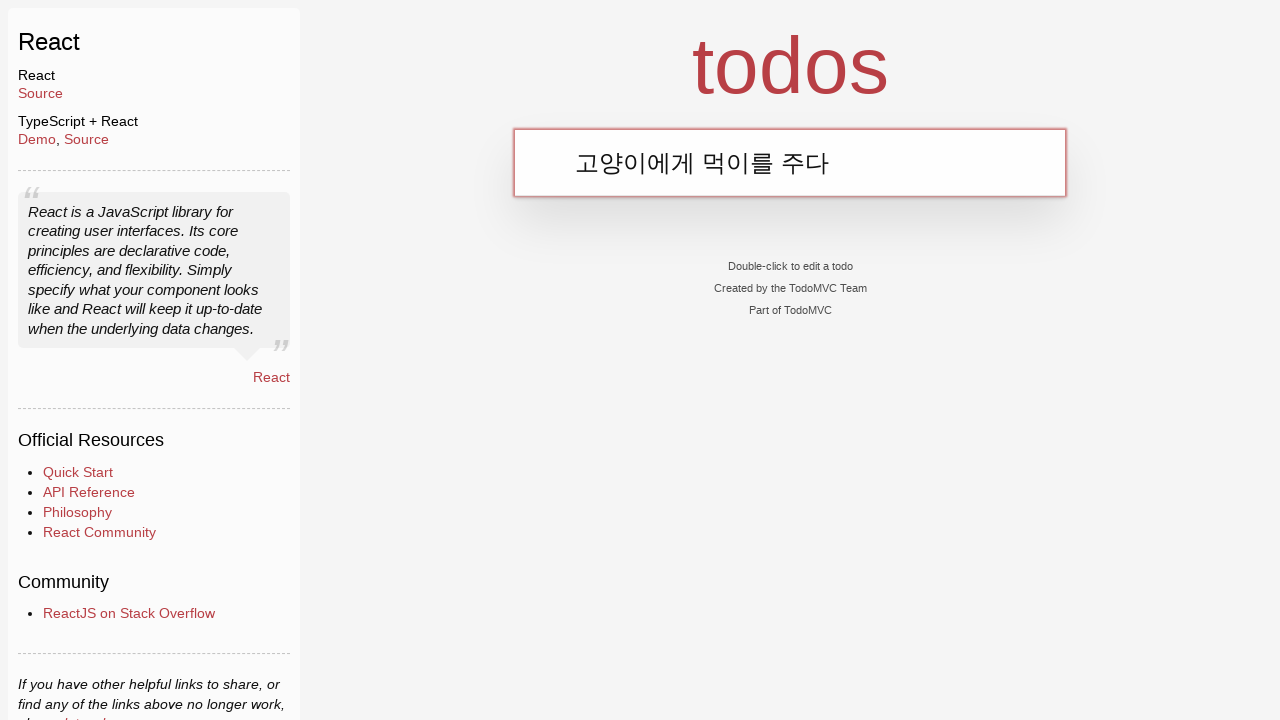

Pressed Enter to add the Korean todo item on .new-todo
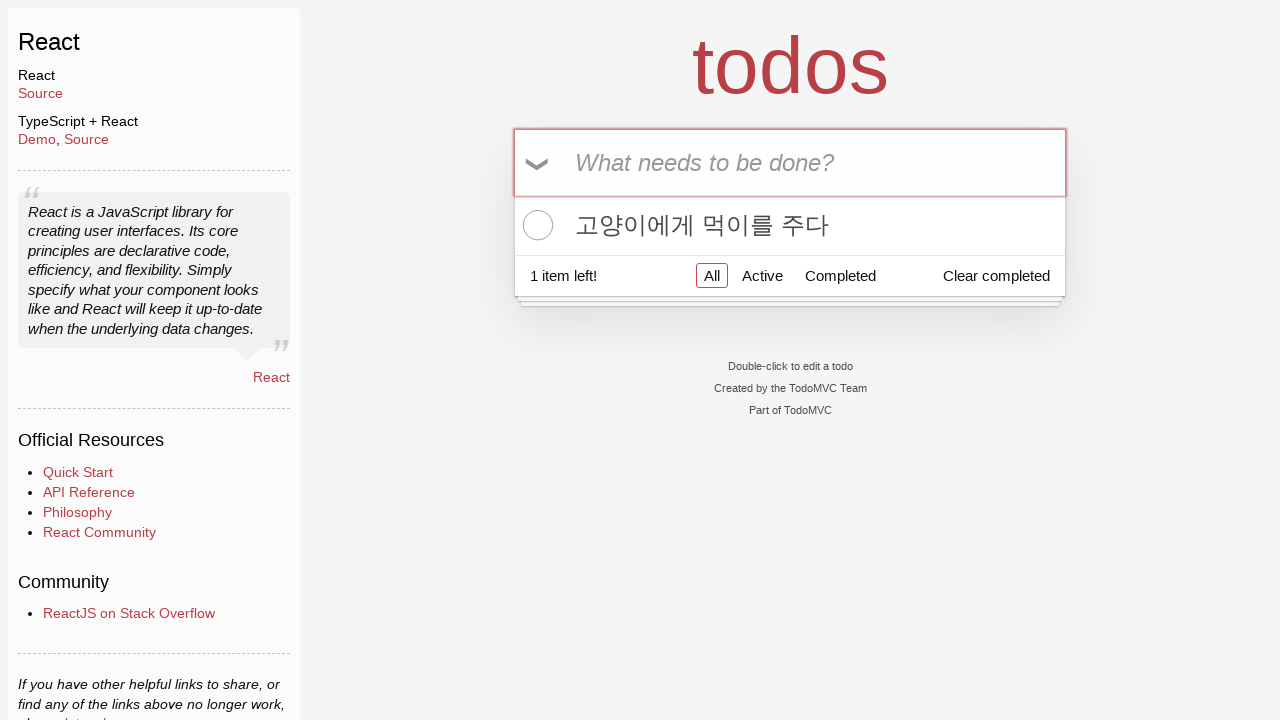

Waited for todo item to appear in the list
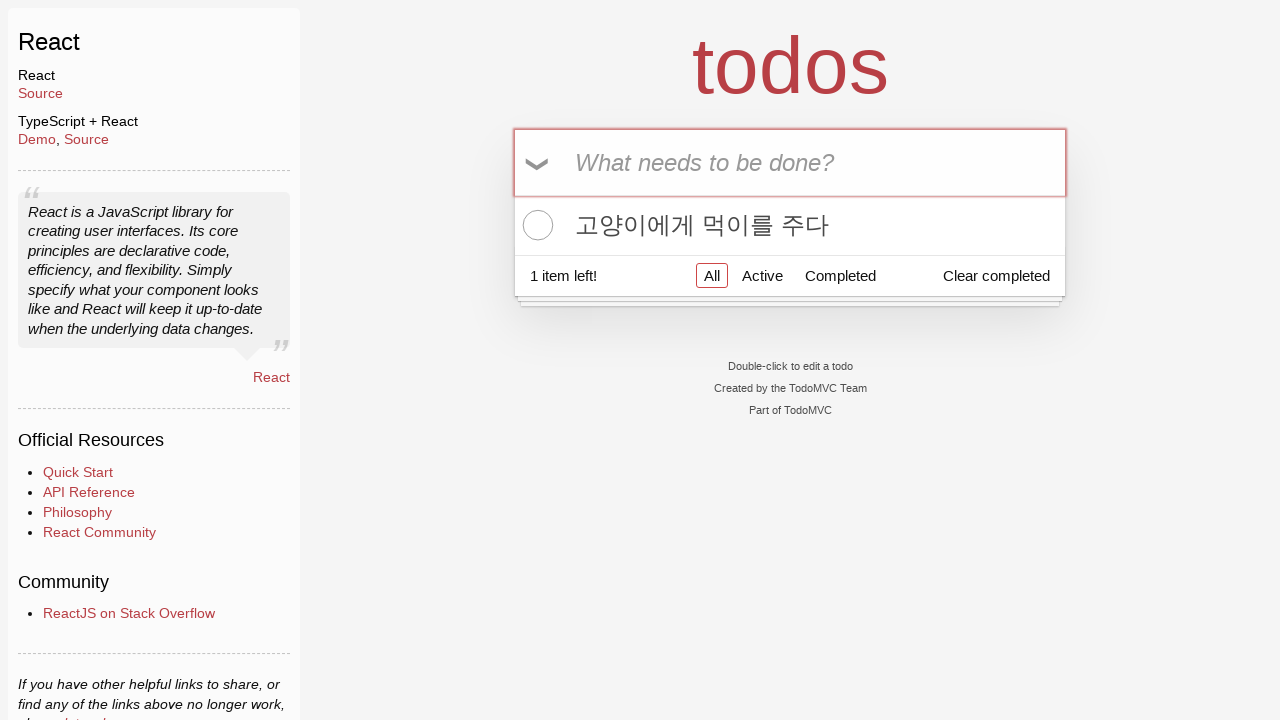

Located all todo item labels
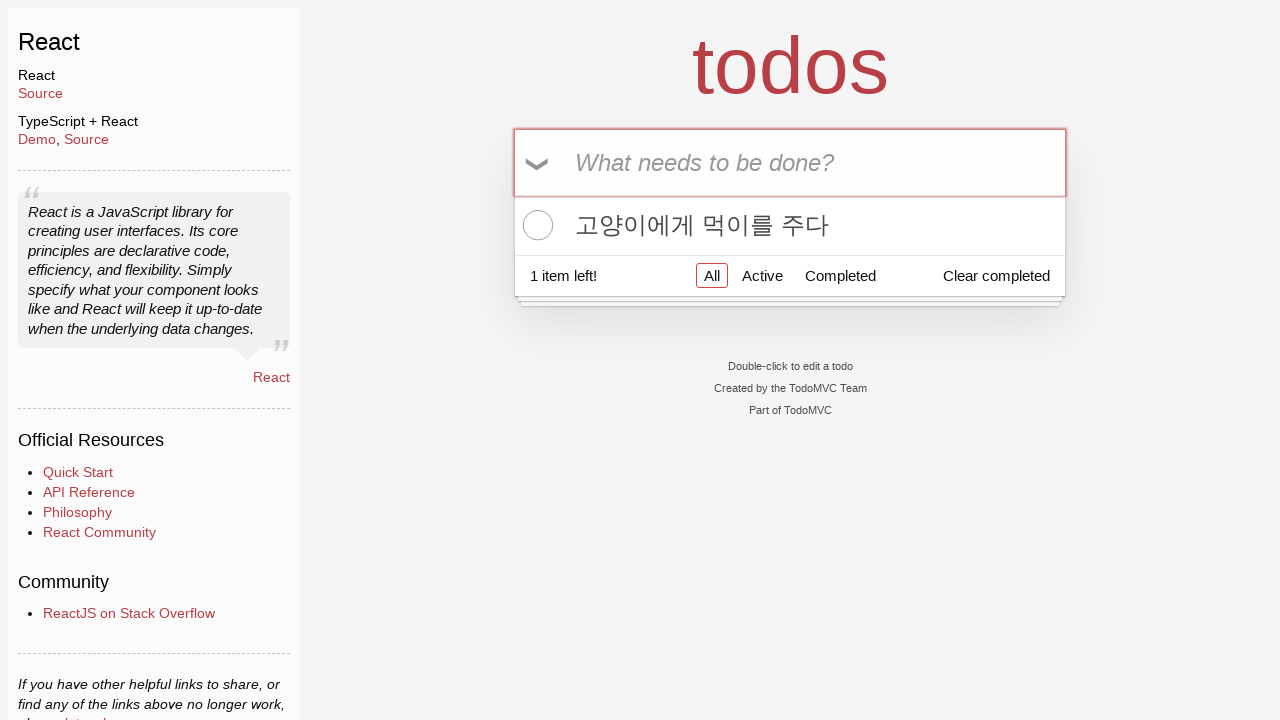

Verified that exactly 1 todo item exists
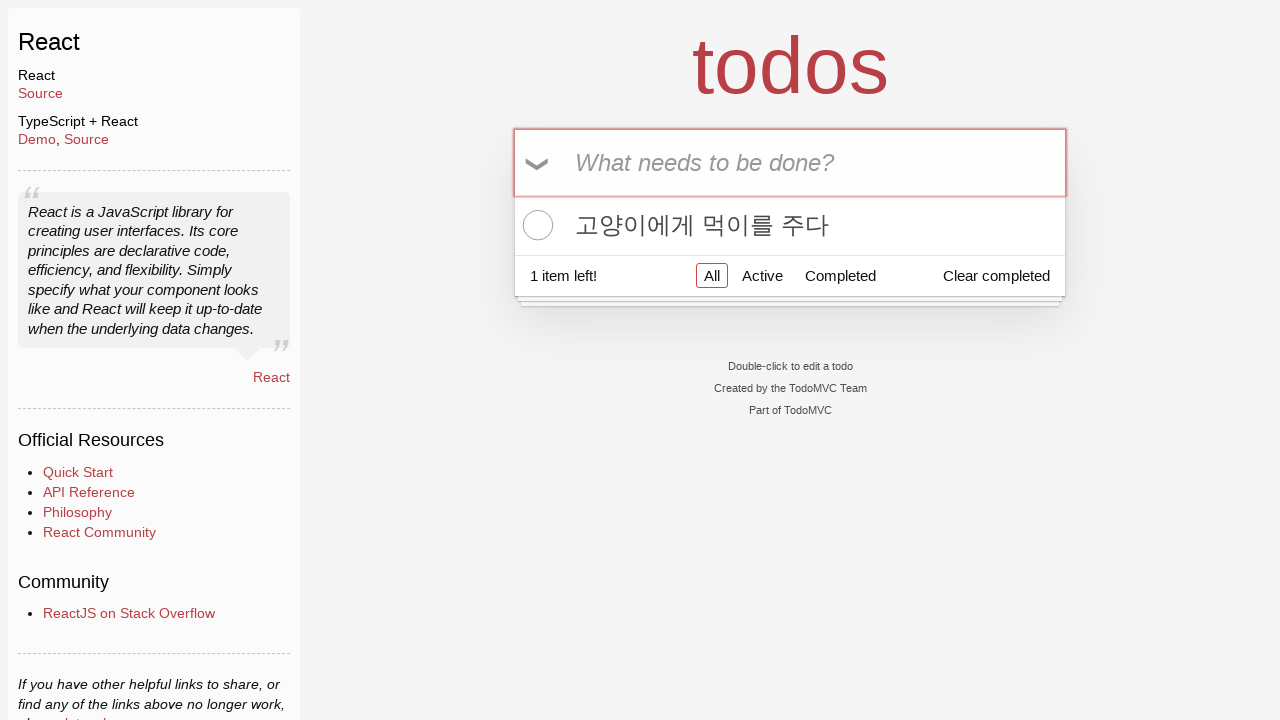

Verified that the Korean todo item text matches exactly '고양이에게 먹이를 주다'
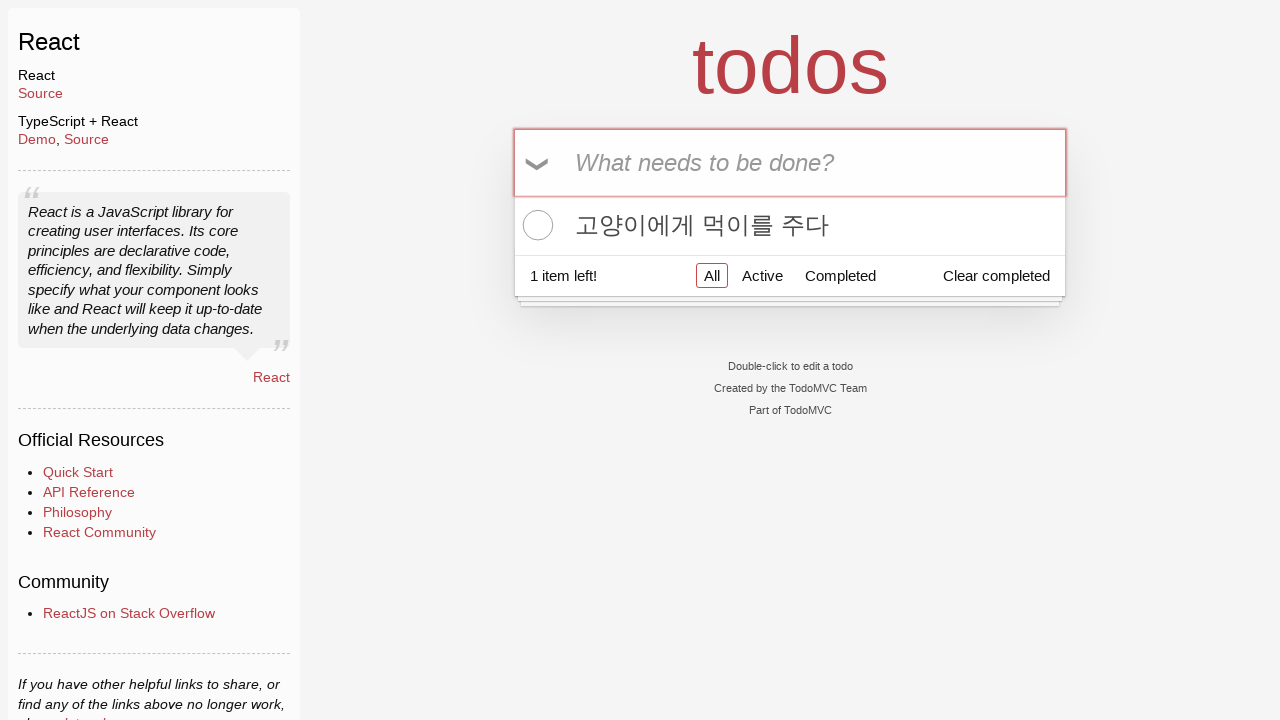

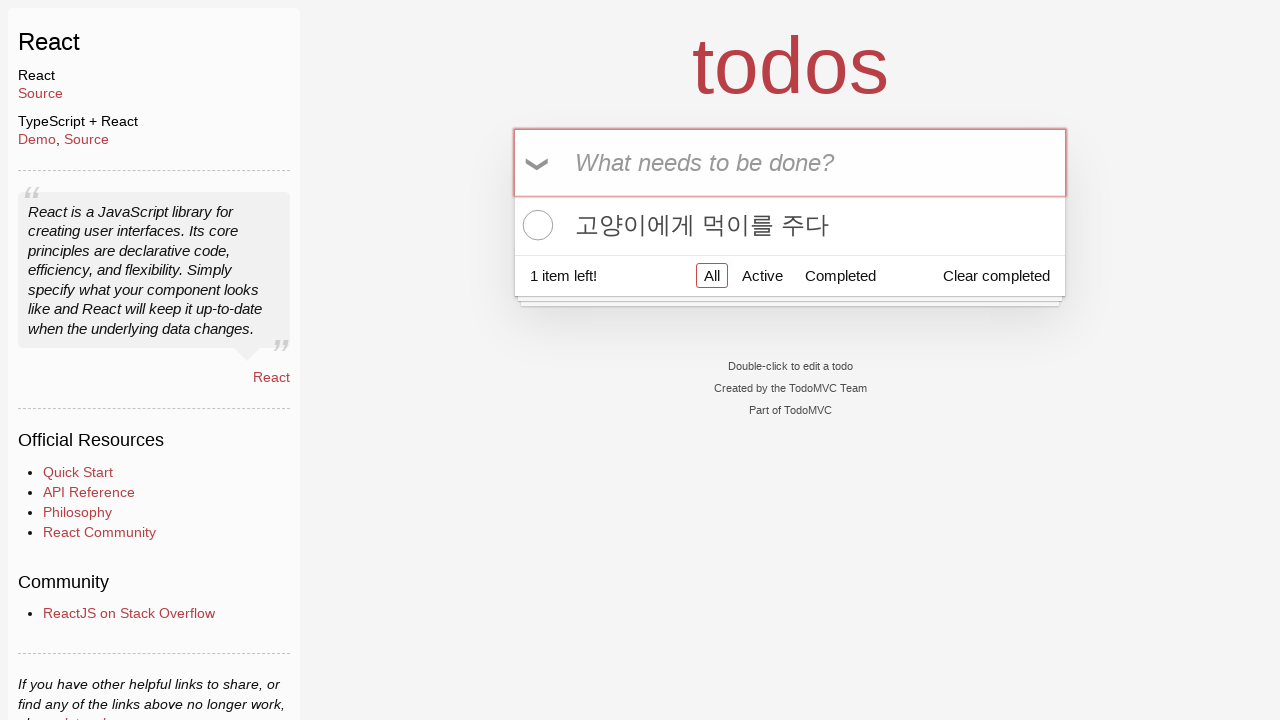